Navigates to nyan.cat website and waits for the page to load. The original script tested multiple pages across different browsers, but the core action is simply page navigation.

Starting URL: http://www.nyan.cat/

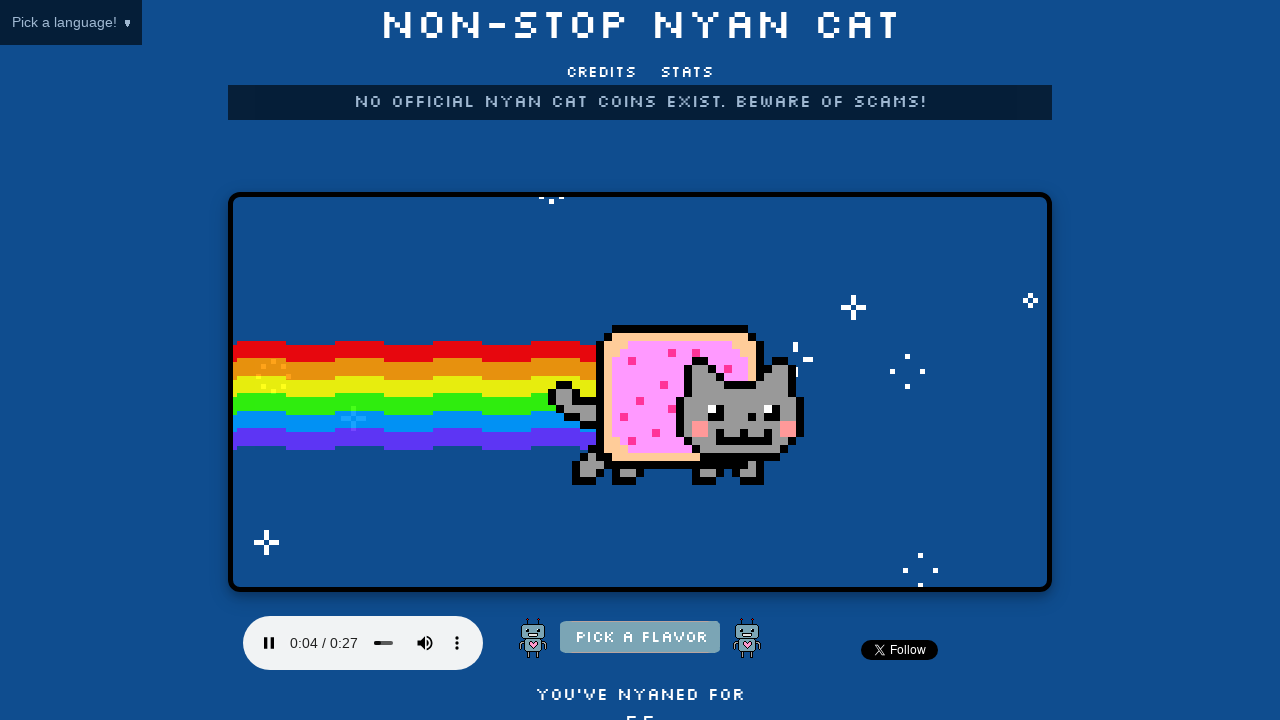

Waited for page to reach domcontentloaded state on nyan.cat home page
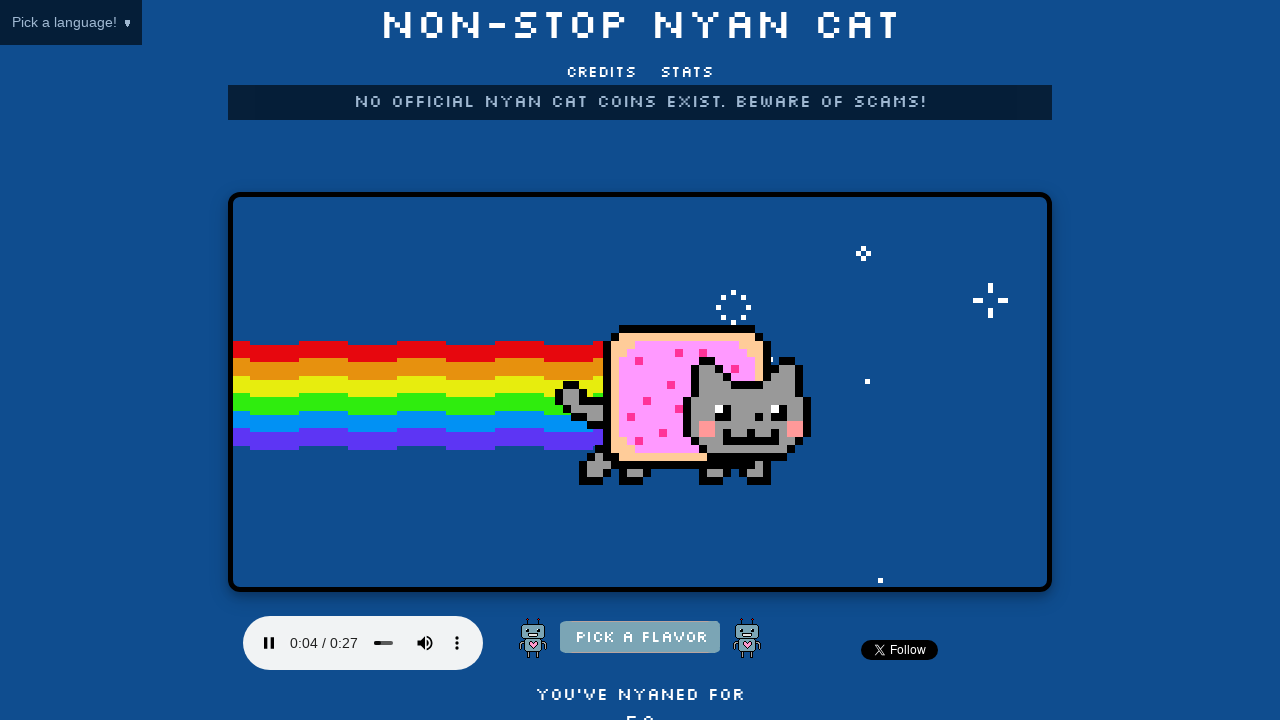

Navigated to nyan.cat GB page
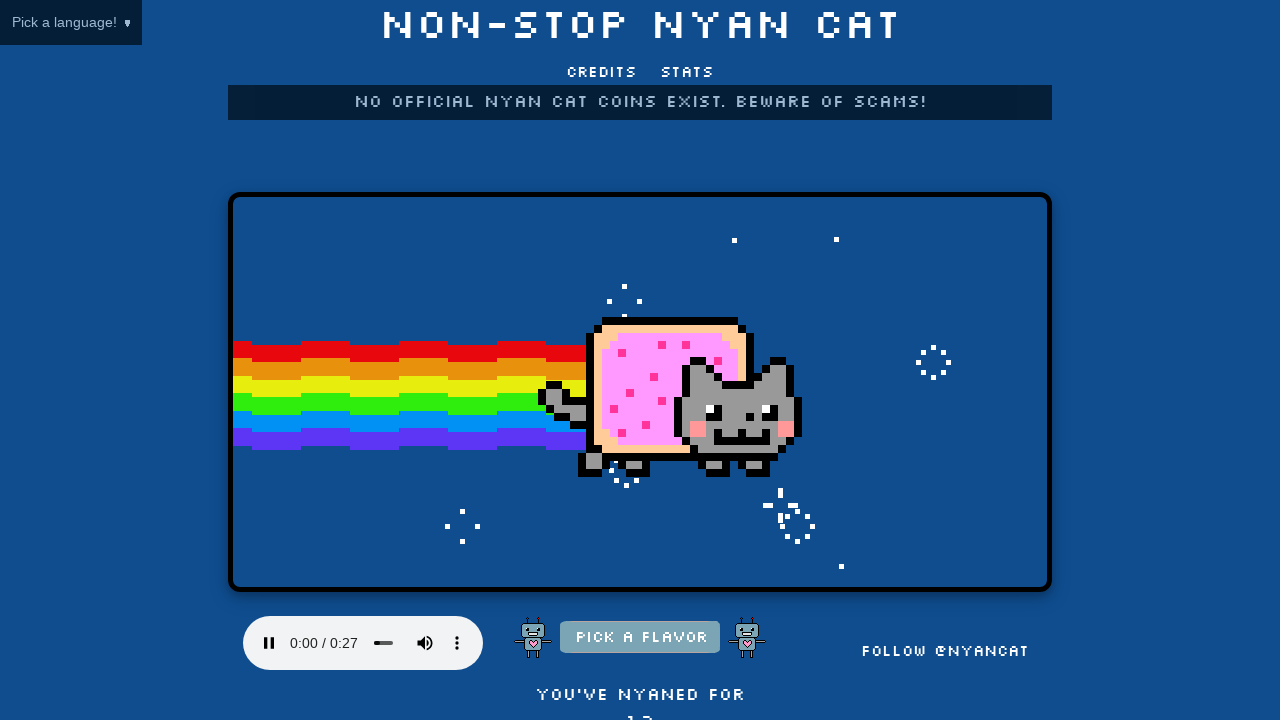

Waited for GB page to reach domcontentloaded state
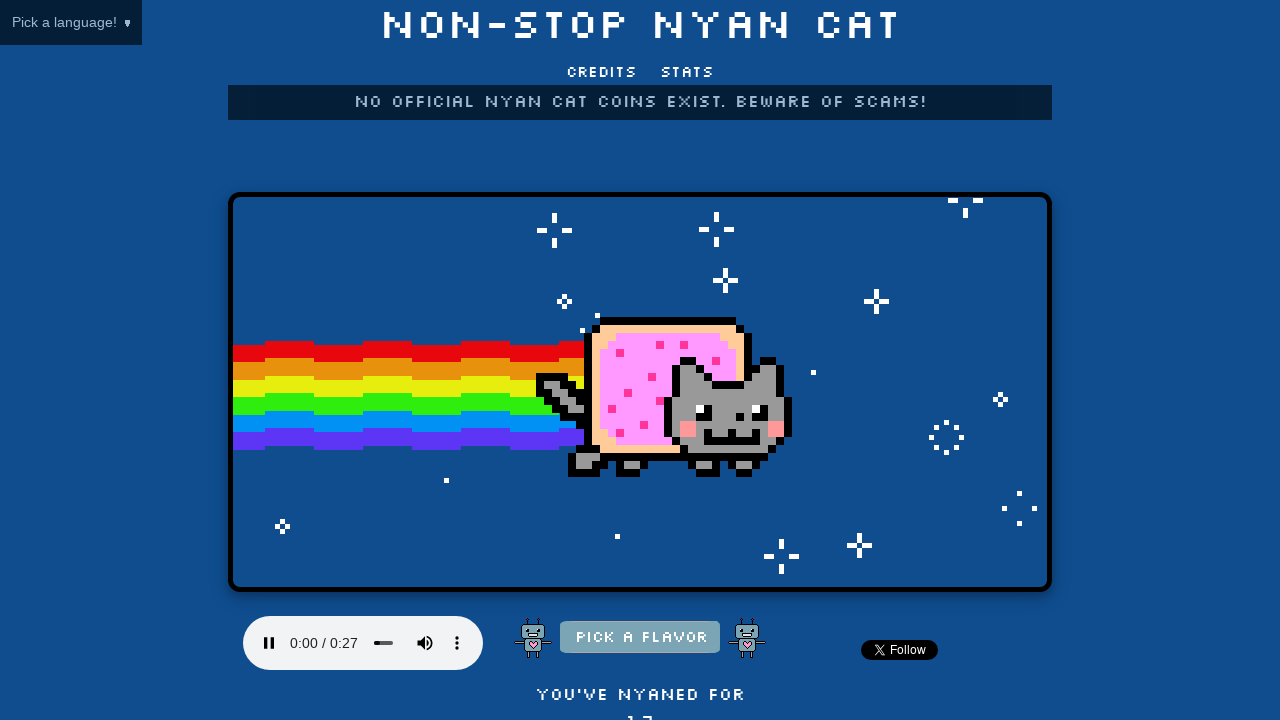

Navigated to nyan.cat technyancolor page
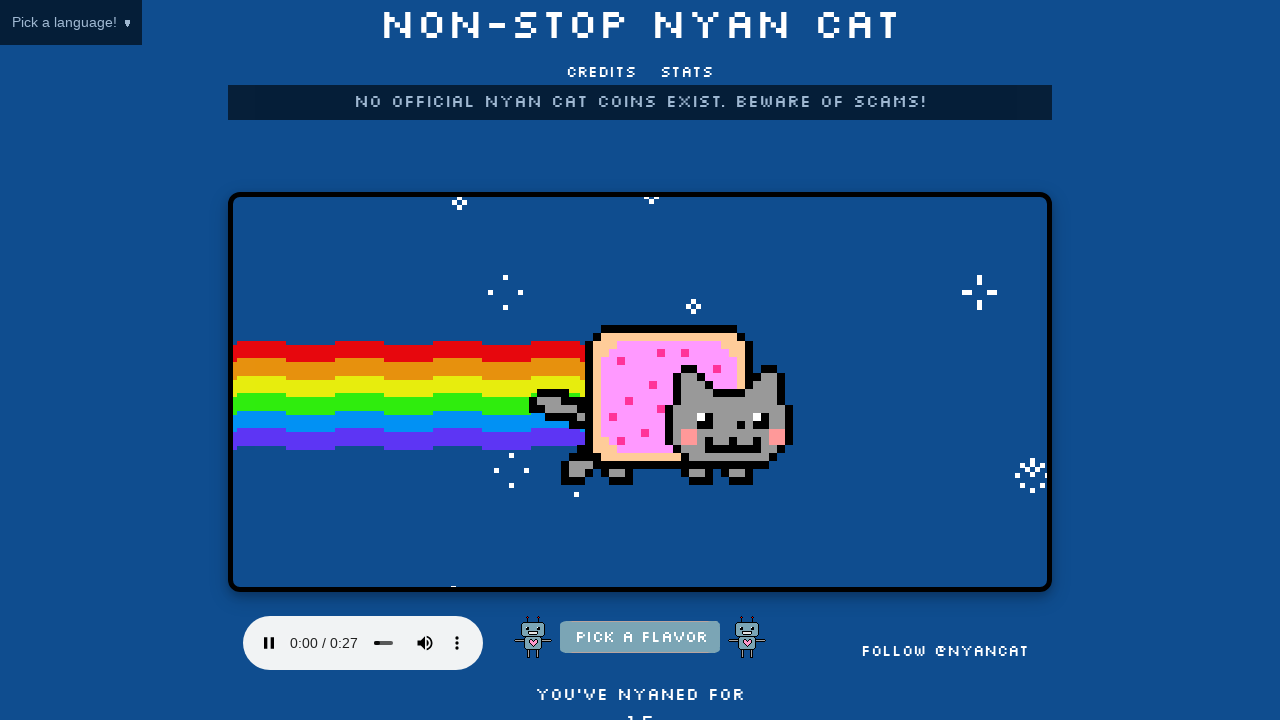

Waited for technyancolor page to reach domcontentloaded state
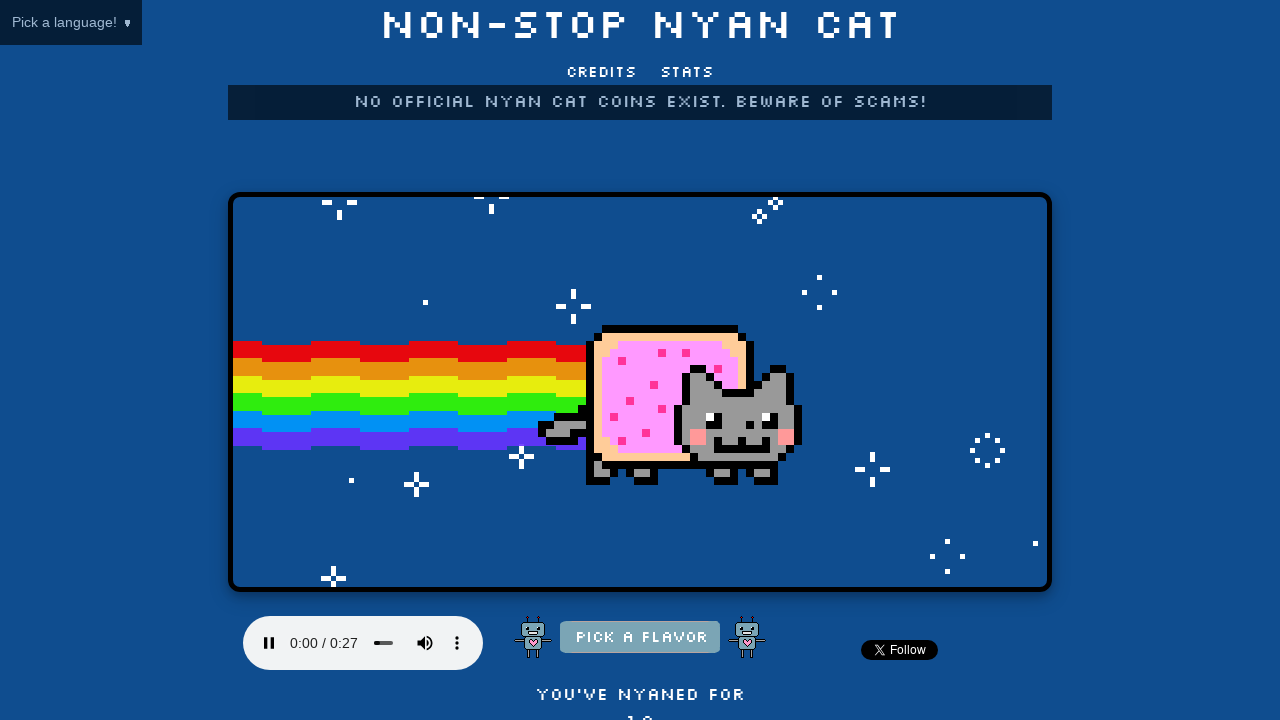

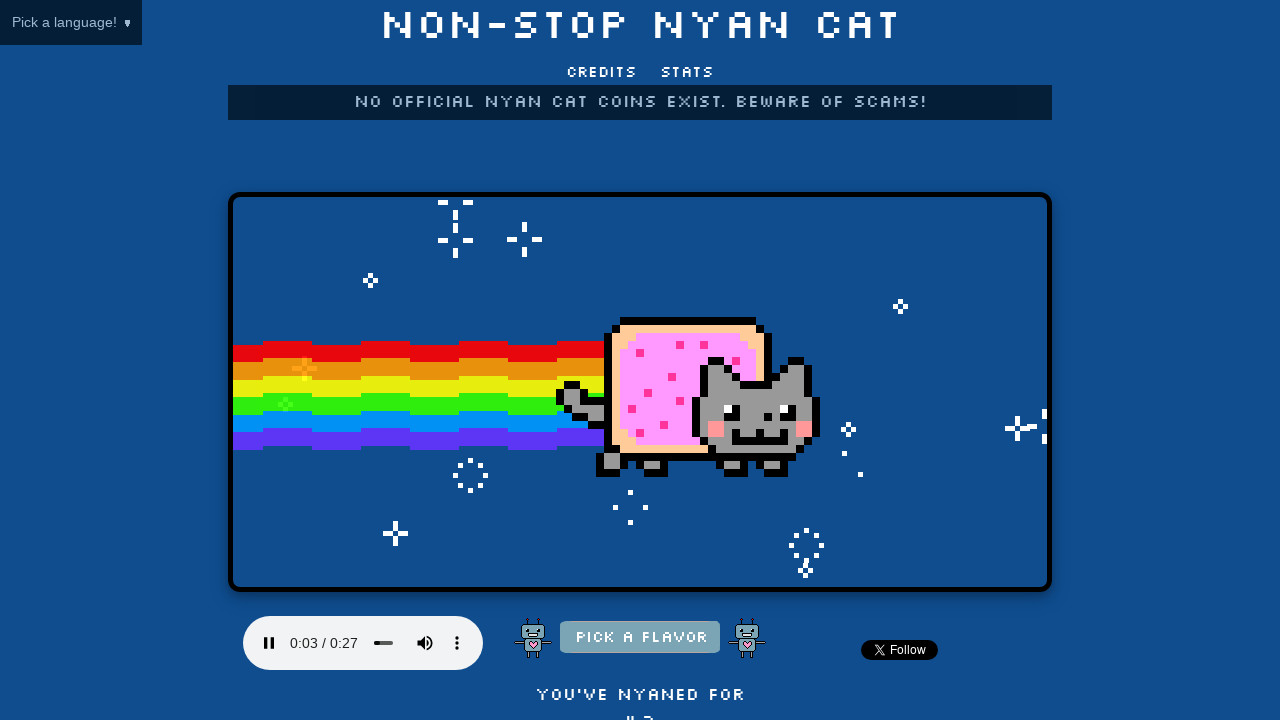